Solves a math captcha by calculating a formula based on a value from the page, then fills the answer and submits the form with checkbox and radio button selections

Starting URL: http://suninjuly.github.io/math.html

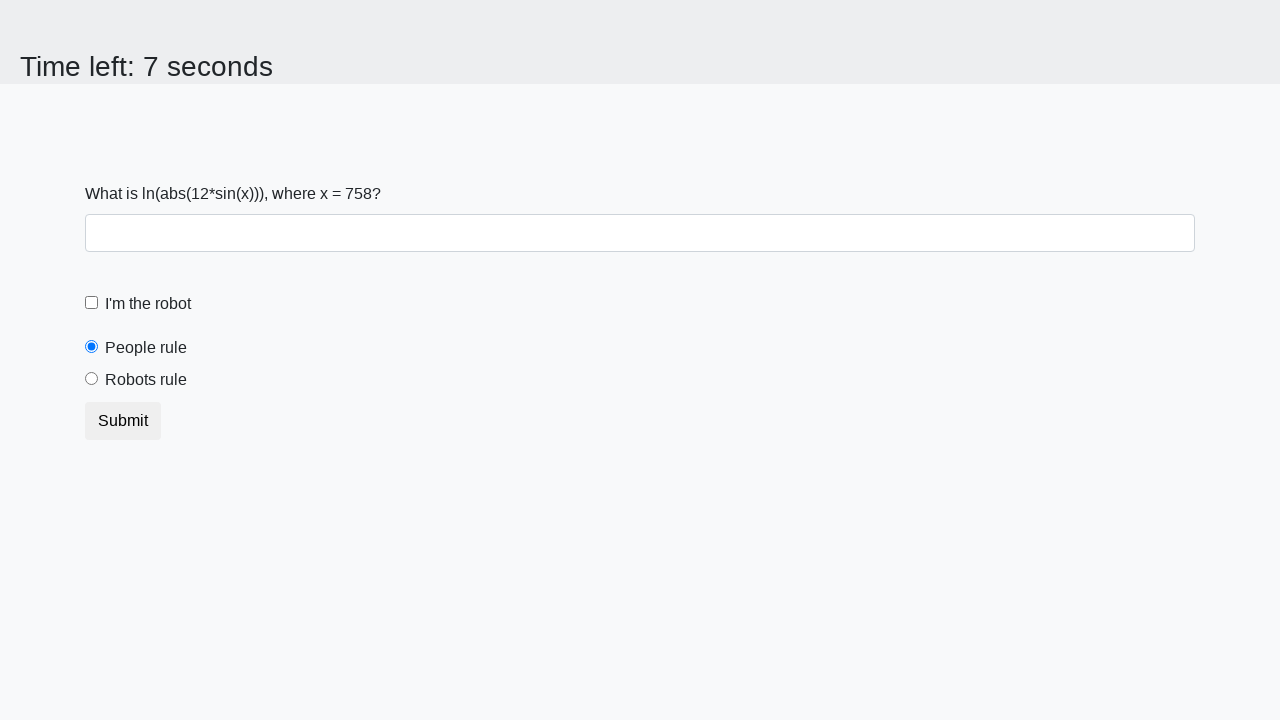

Located the input value element
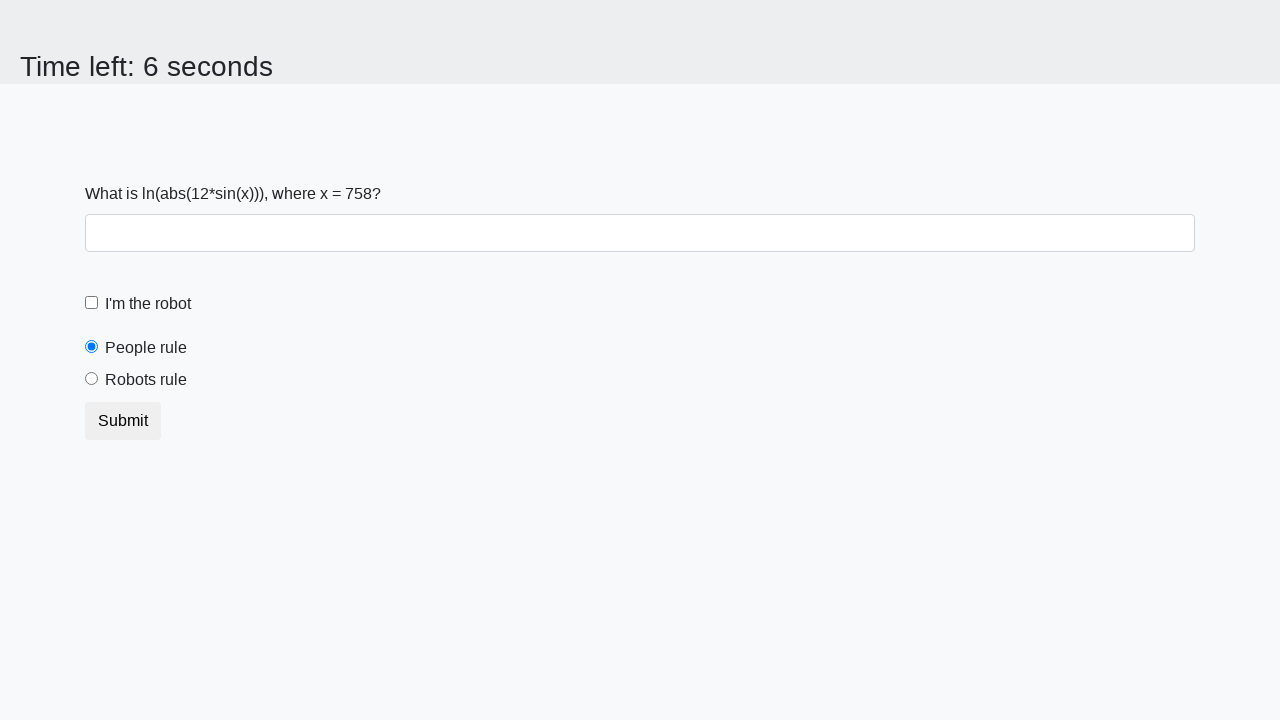

Extracted x value from page: 758
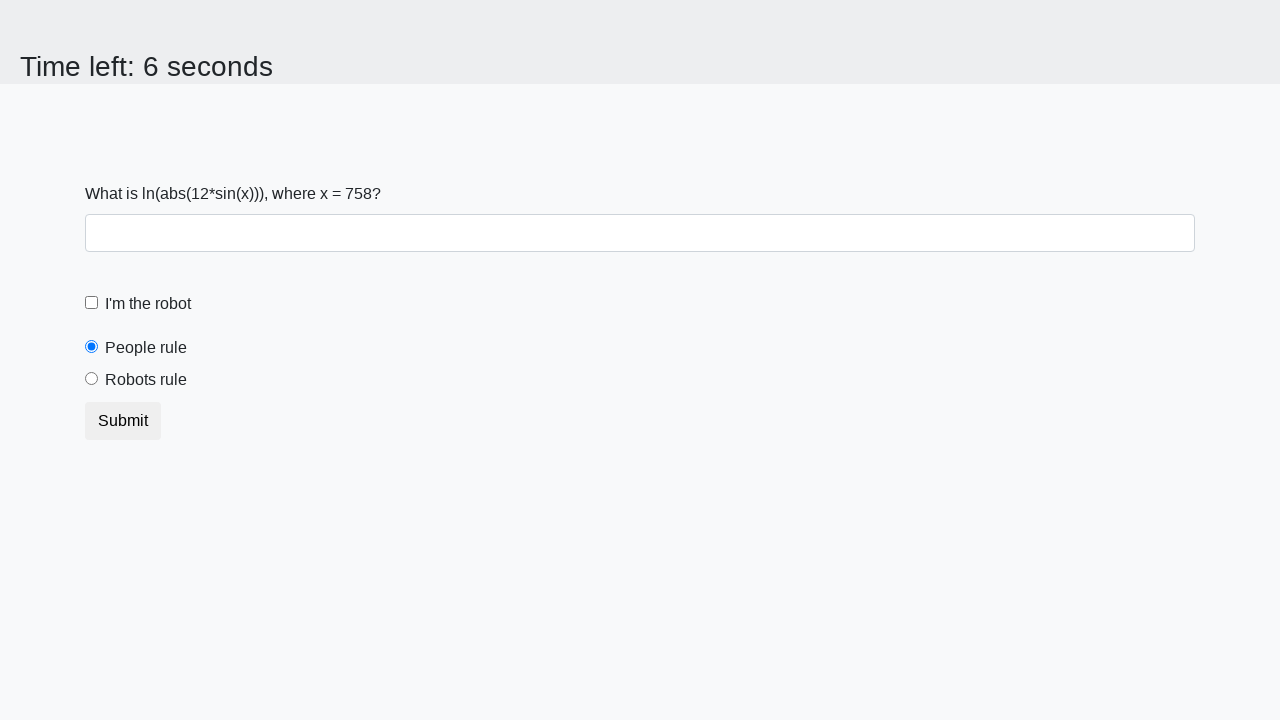

Calculated math formula result: 2.22132287143797
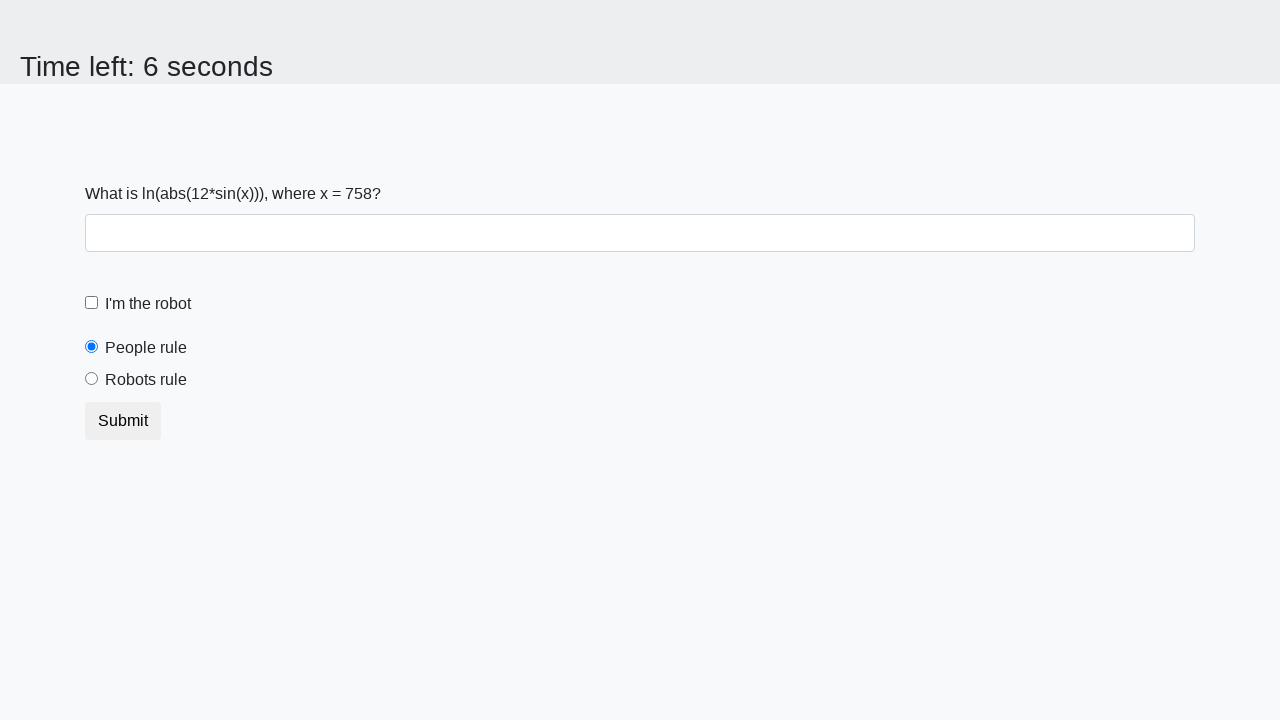

Filled answer field with calculated value on #answer
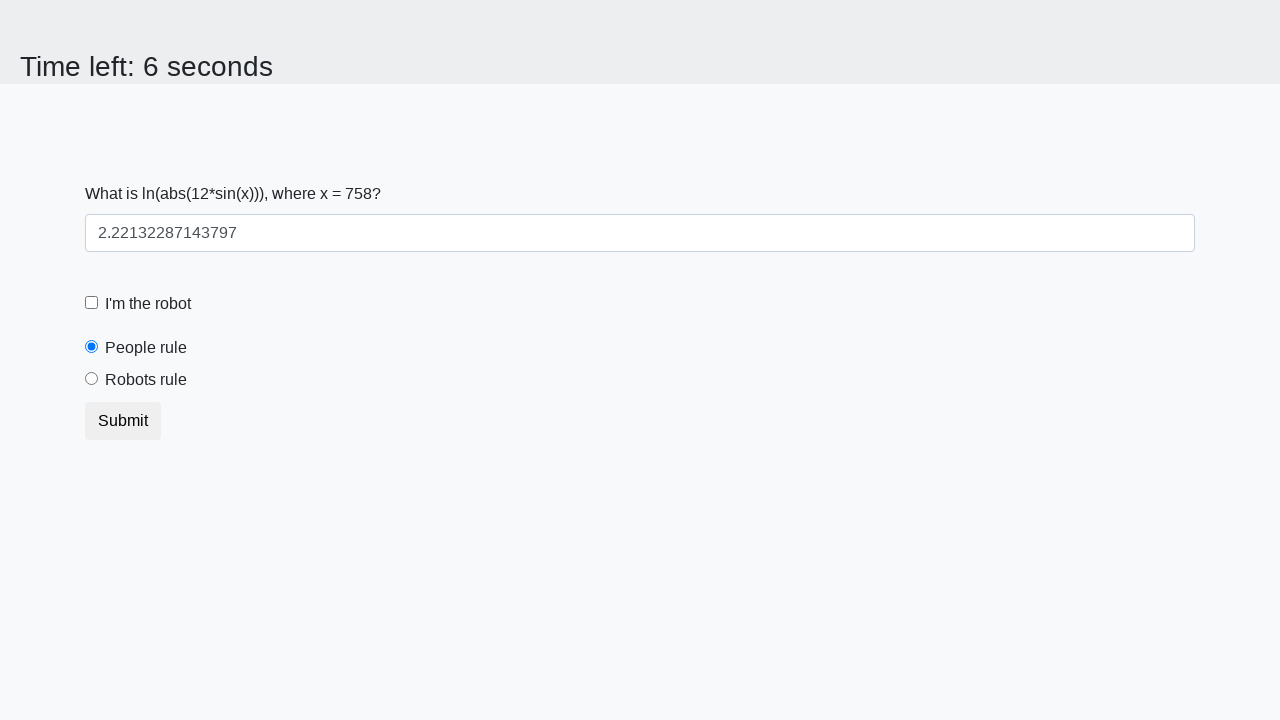

Clicked robot checkbox at (148, 304) on [for='robotCheckbox']
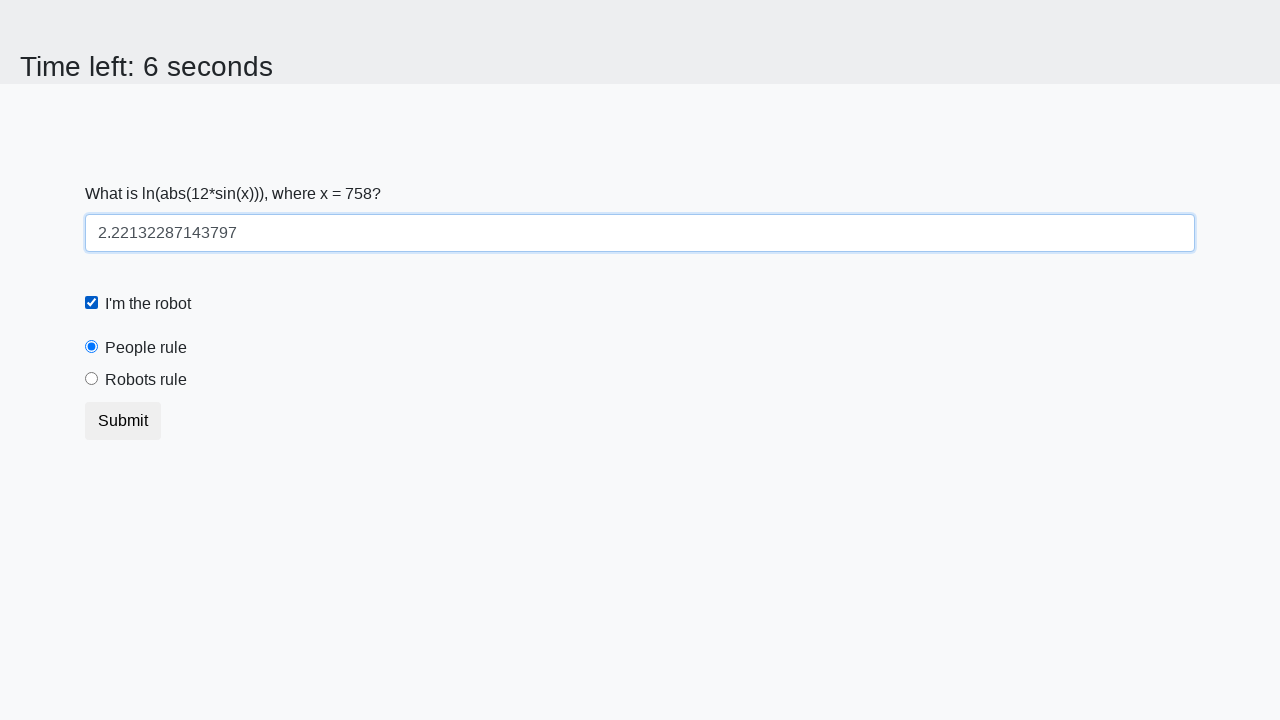

Clicked robots rule radio button at (146, 380) on [for='robotsRule']
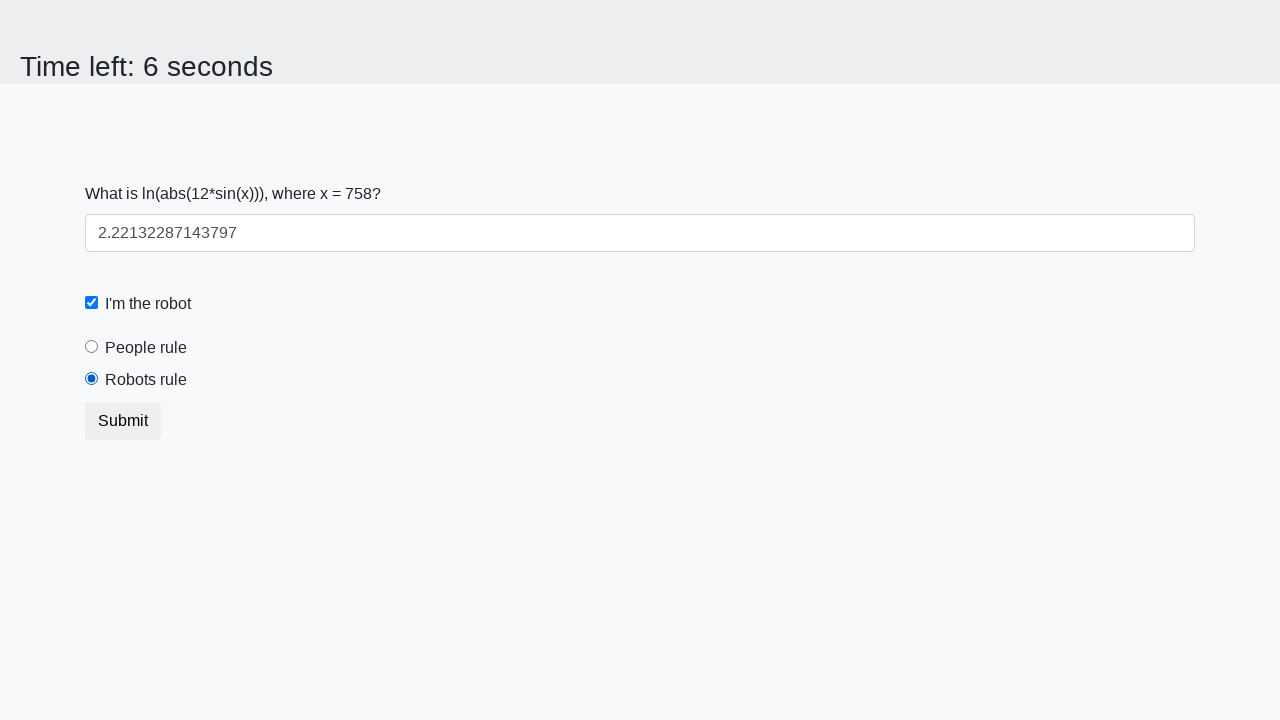

Clicked submit button to submit form at (123, 421) on button.btn
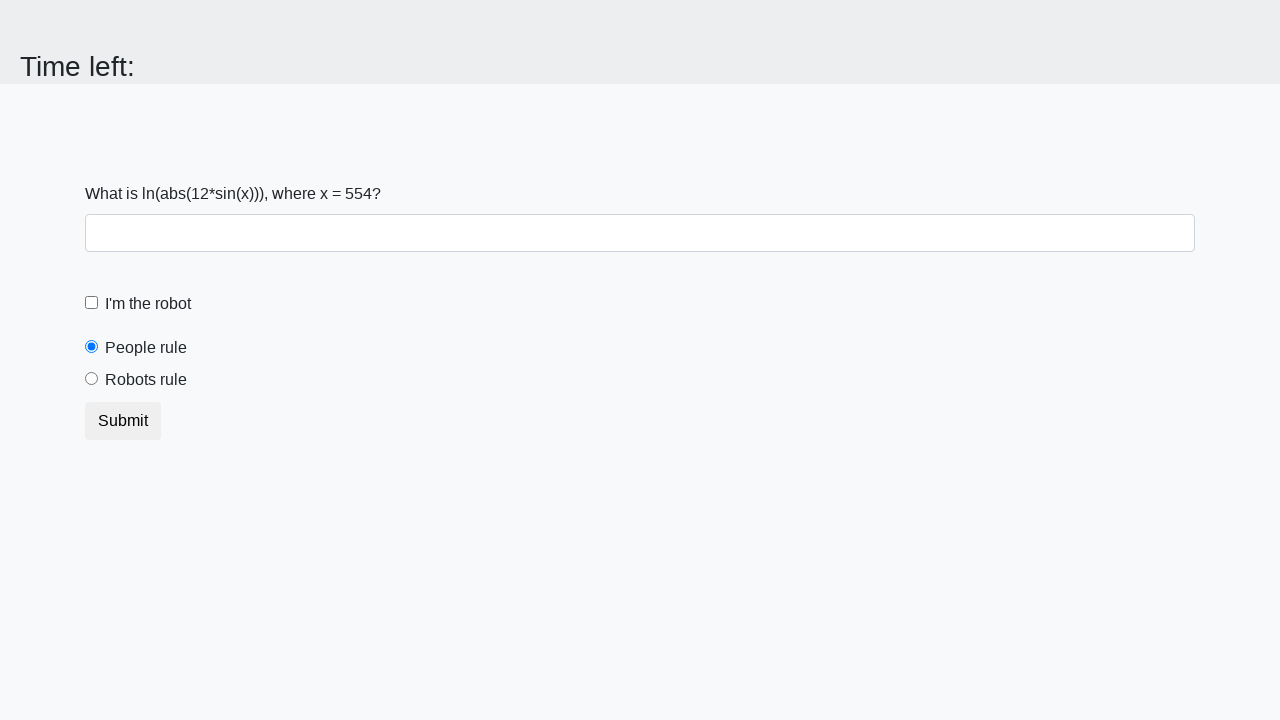

Waited 1 second for result to load
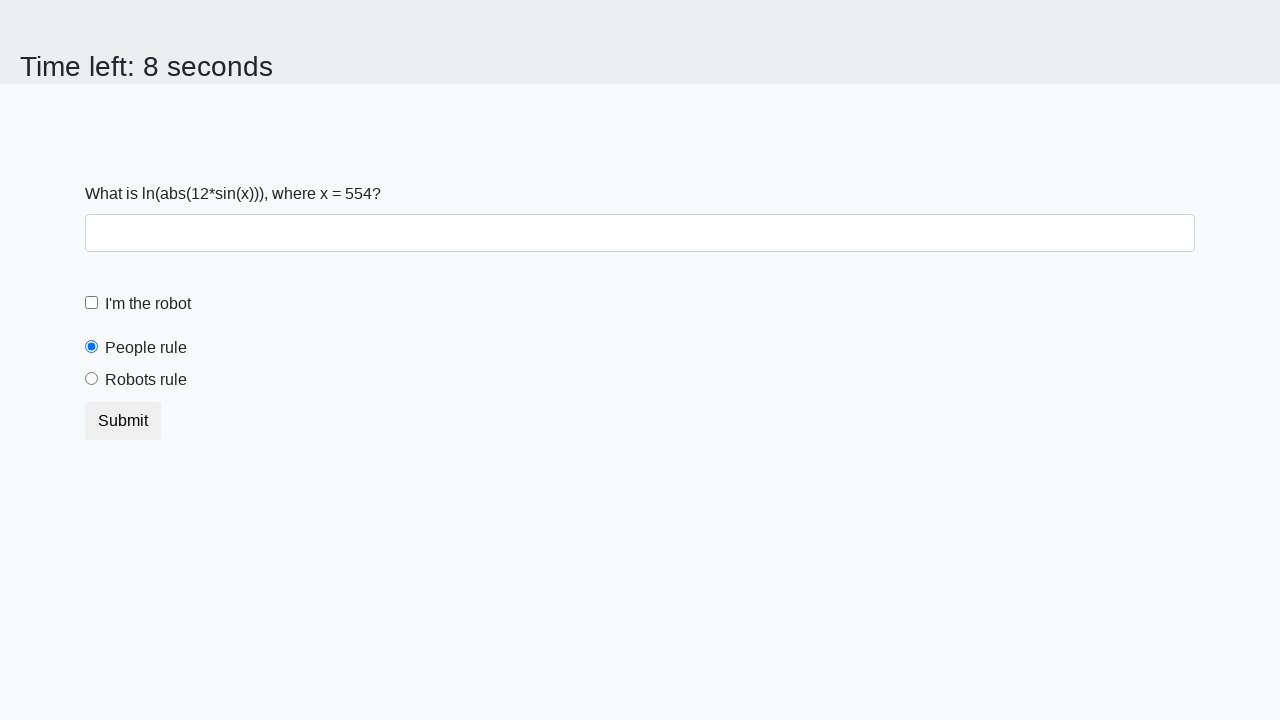

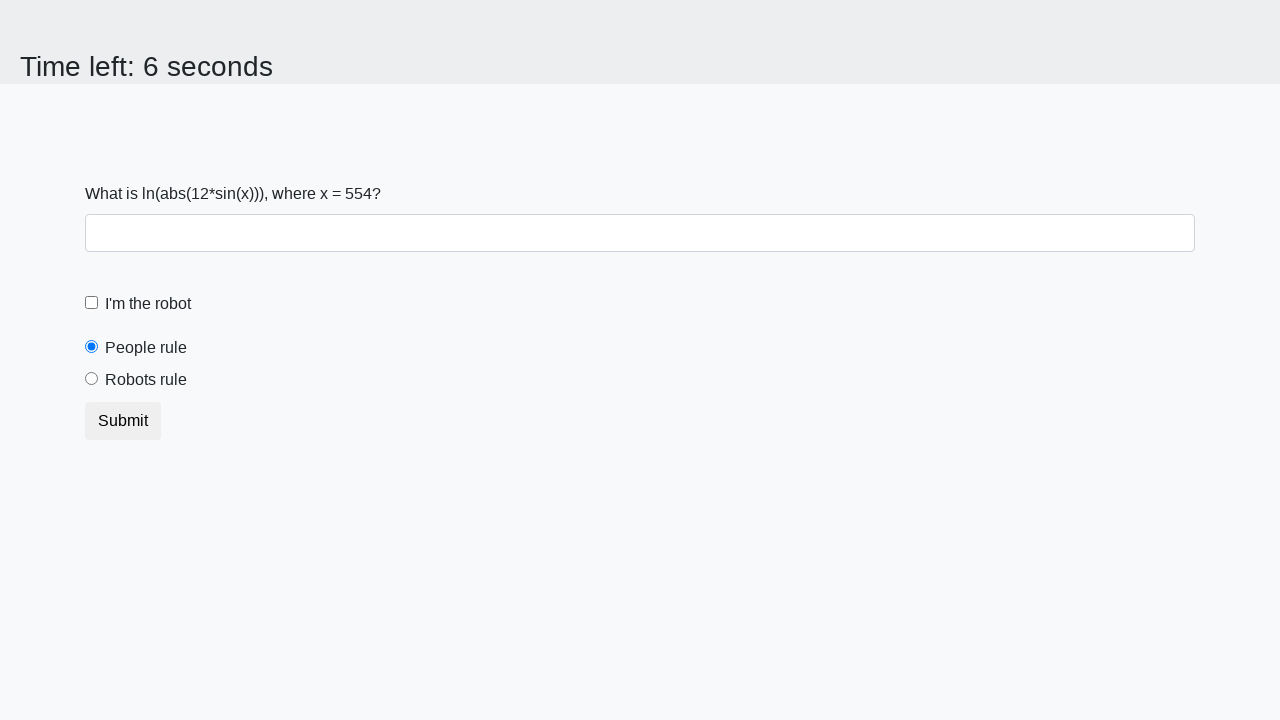